Tests adding a todo item with Russian Cyrillic characters to verify non-Latin alphabet support

Starting URL: https://demo.playwright.dev/todomvc/#/

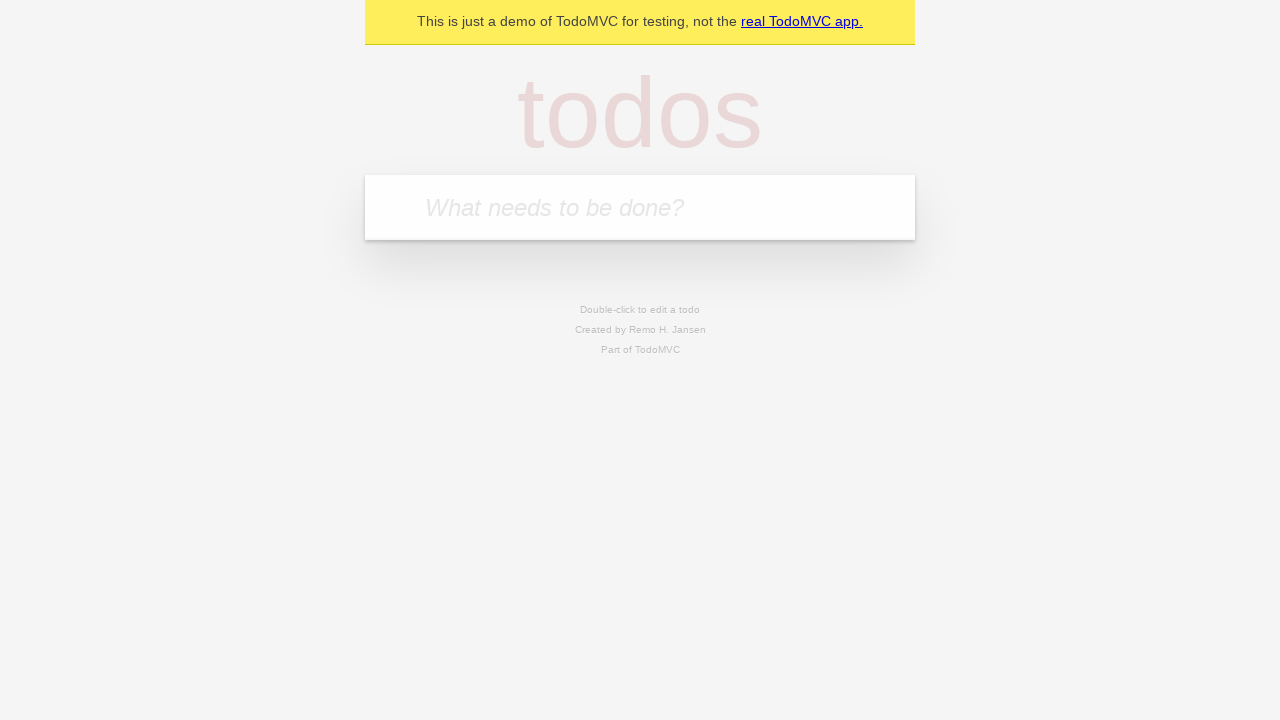

Todo input field is ready
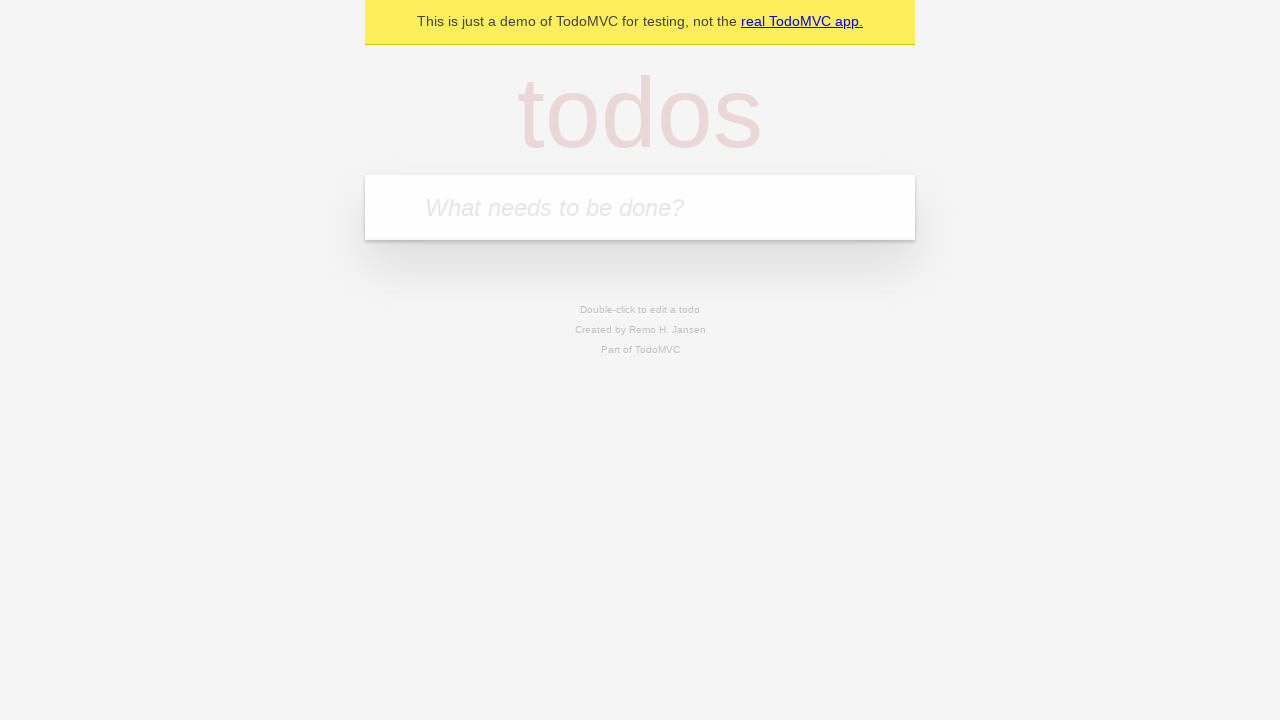

Filled todo input with Russian text 'Купить продукты' on input.new-todo
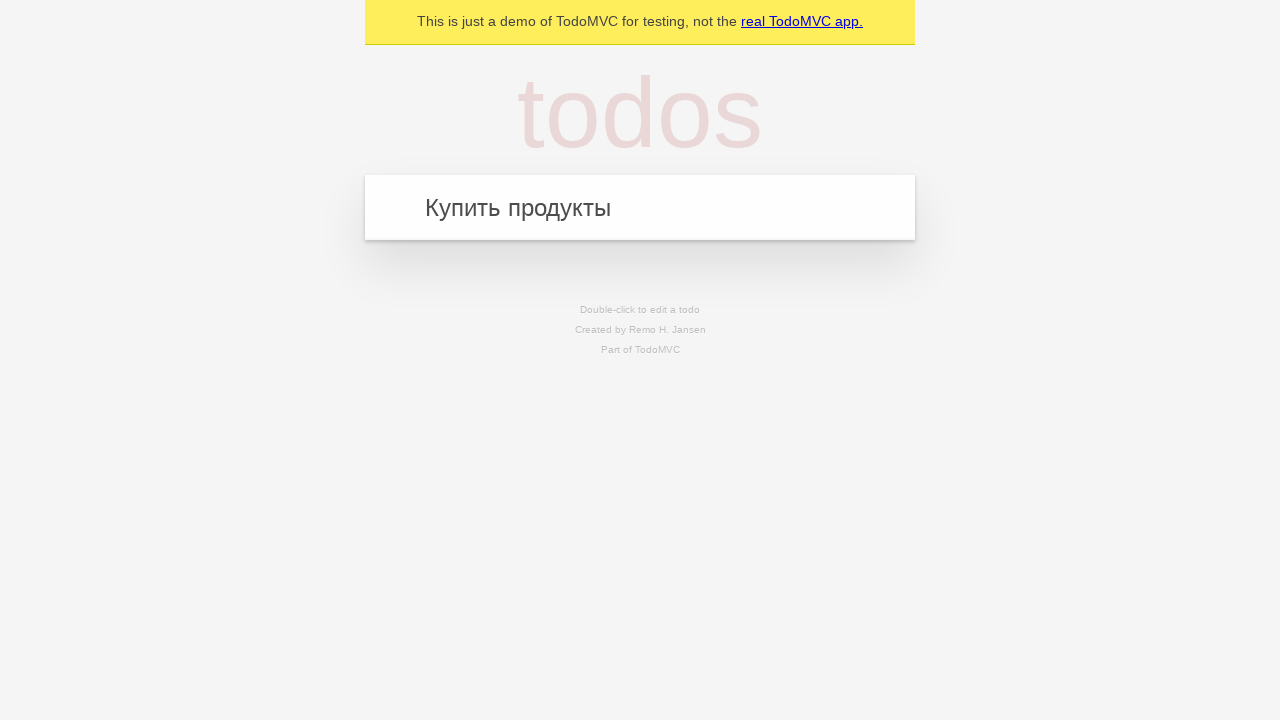

Pressed Enter to add the todo item on input.new-todo
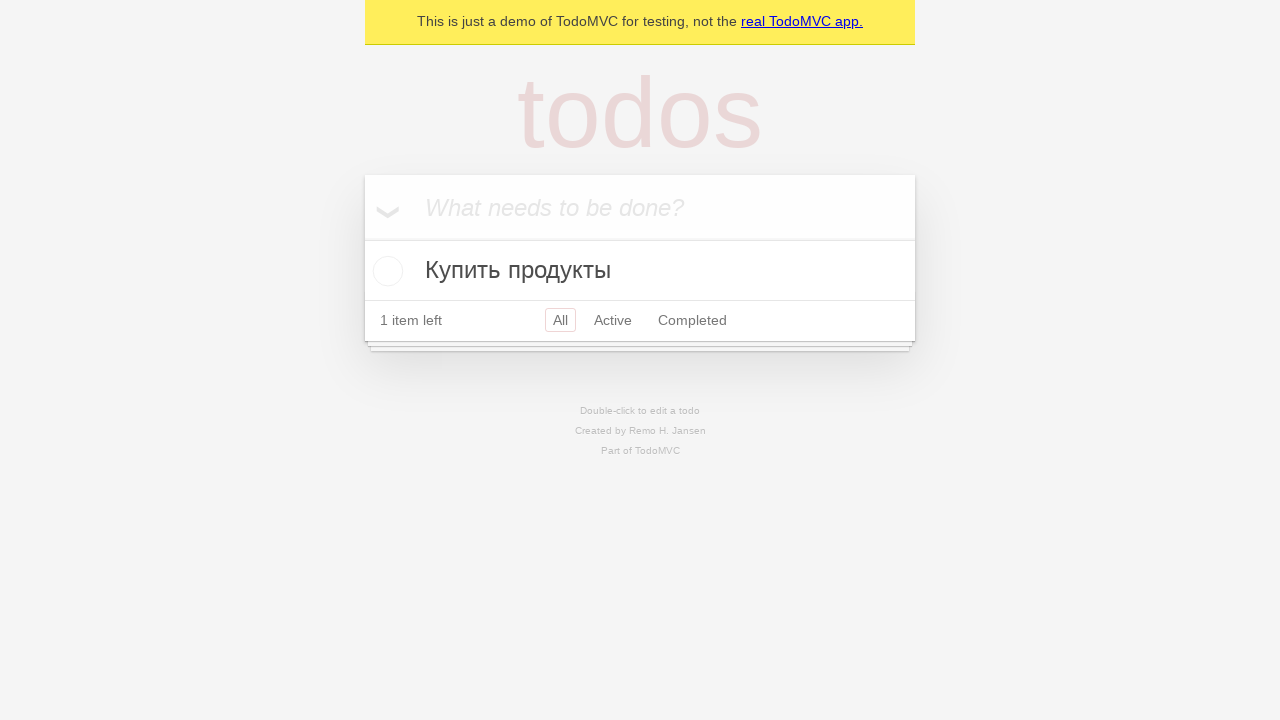

Russian todo item successfully added to the list
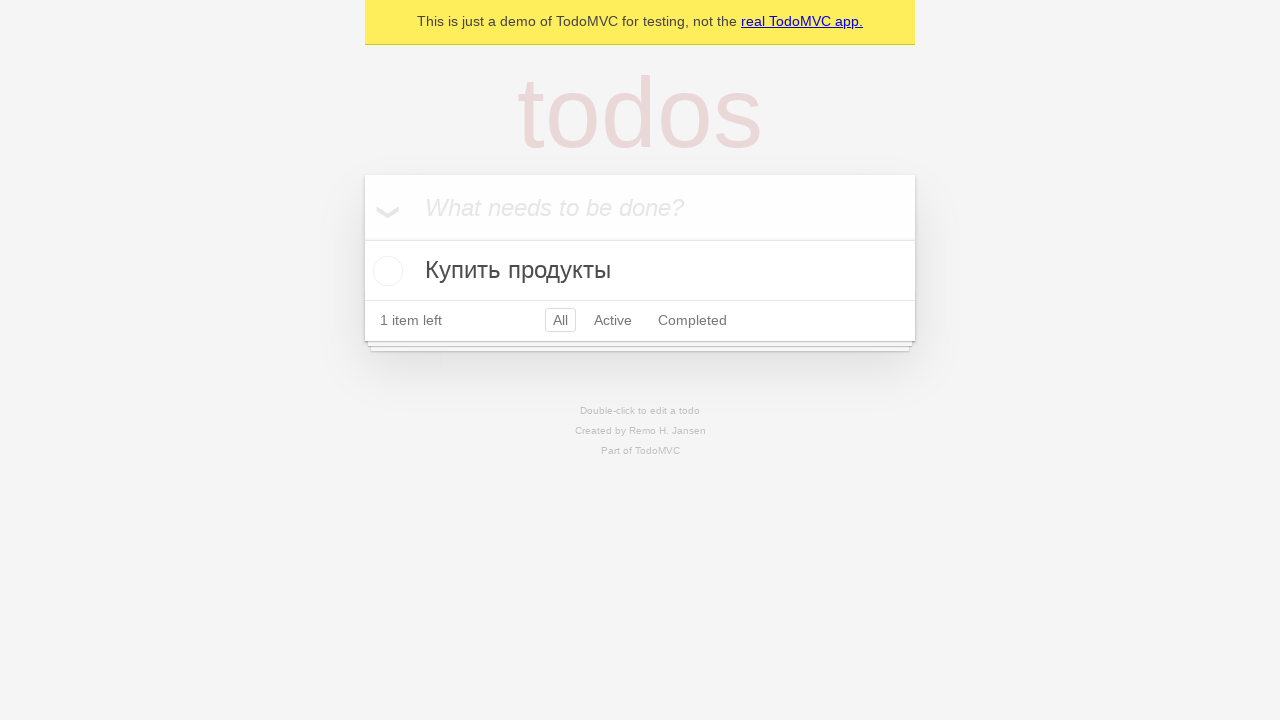

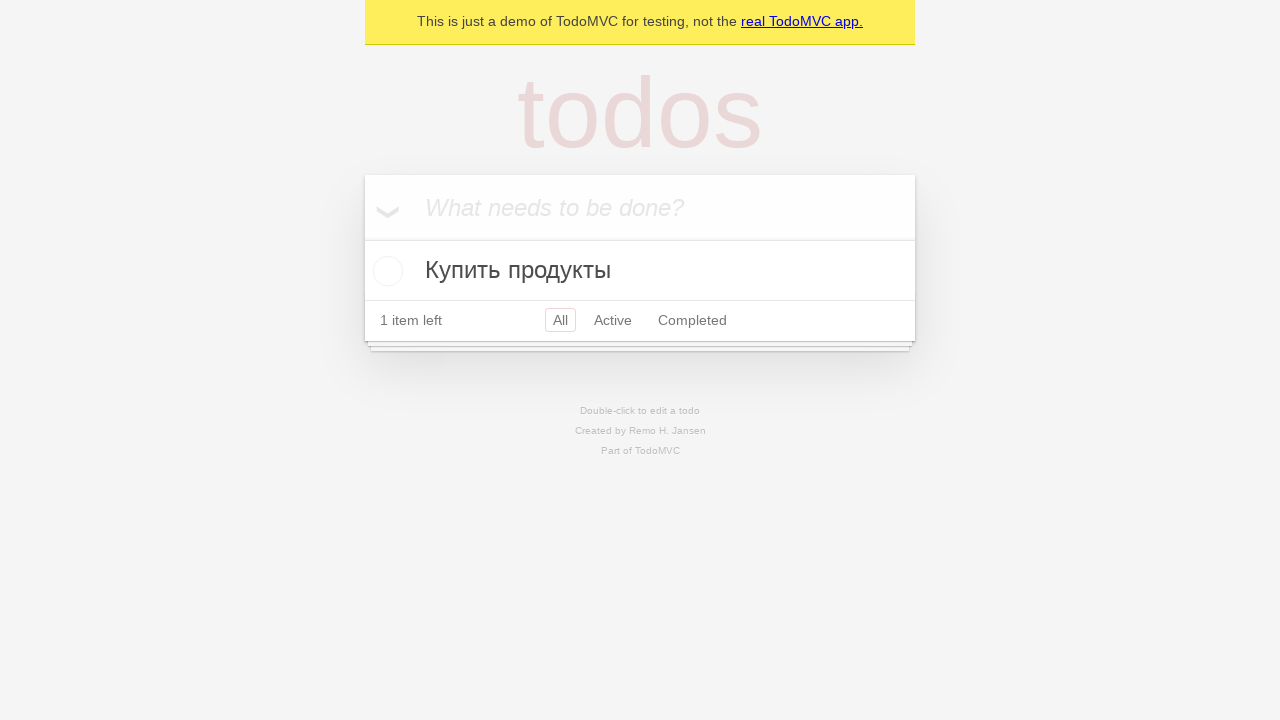